Tests various alert interactions including accepting, dismissing, and entering text in prompt alerts on a demo page

Starting URL: https://www.leafground.com/alert.xhtml

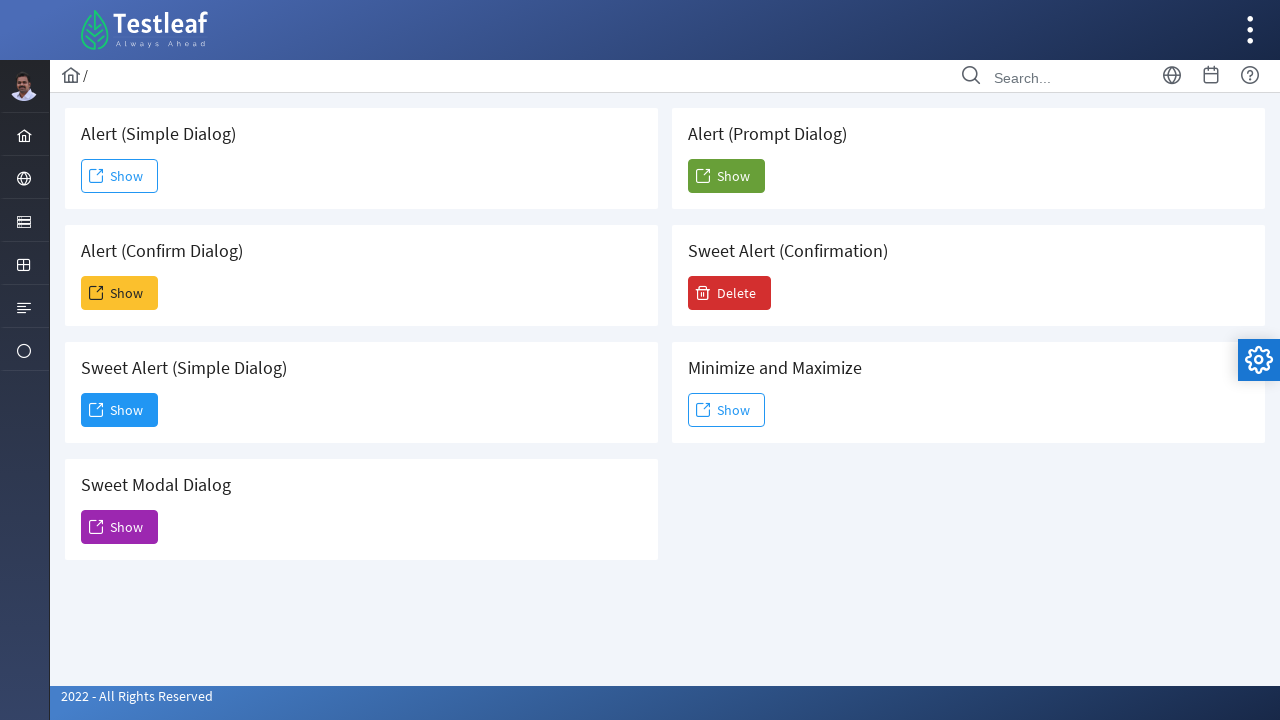

Clicked button to trigger normal alert at (120, 176) on xpath=//*[@id="j_idt88:j_idt91"]/span[2]
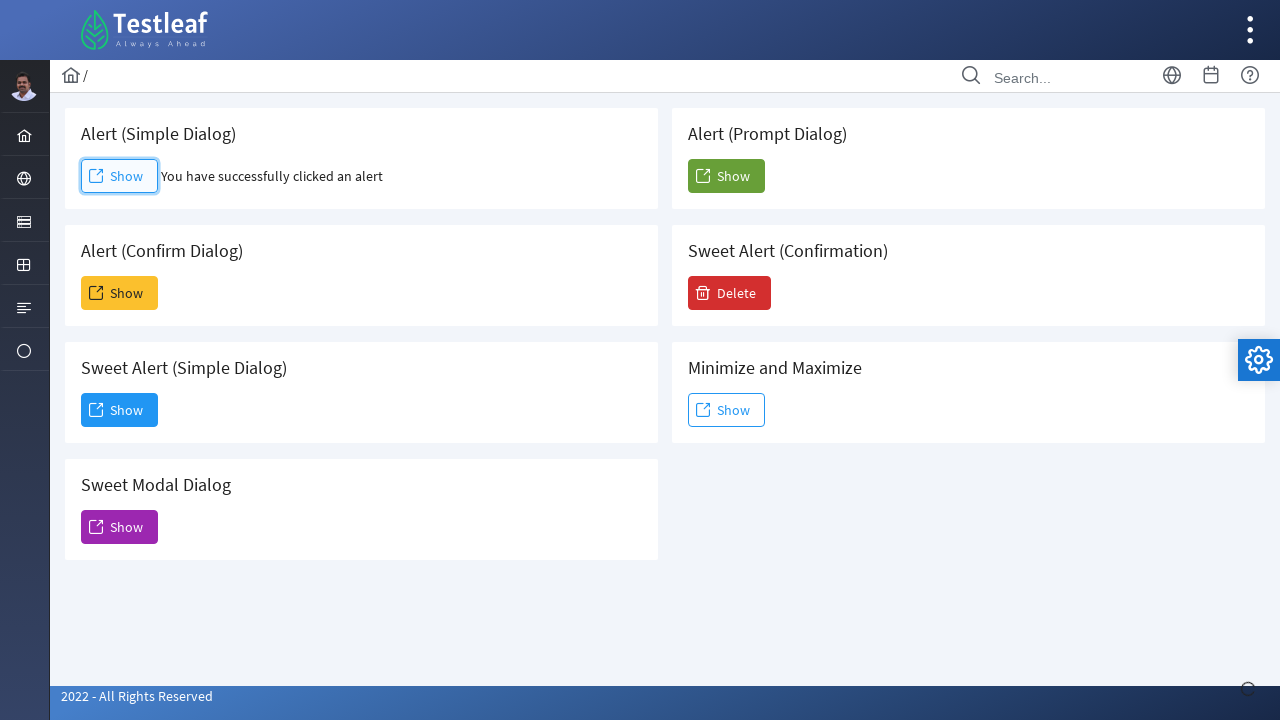

Set up dialog handler to accept normal alert
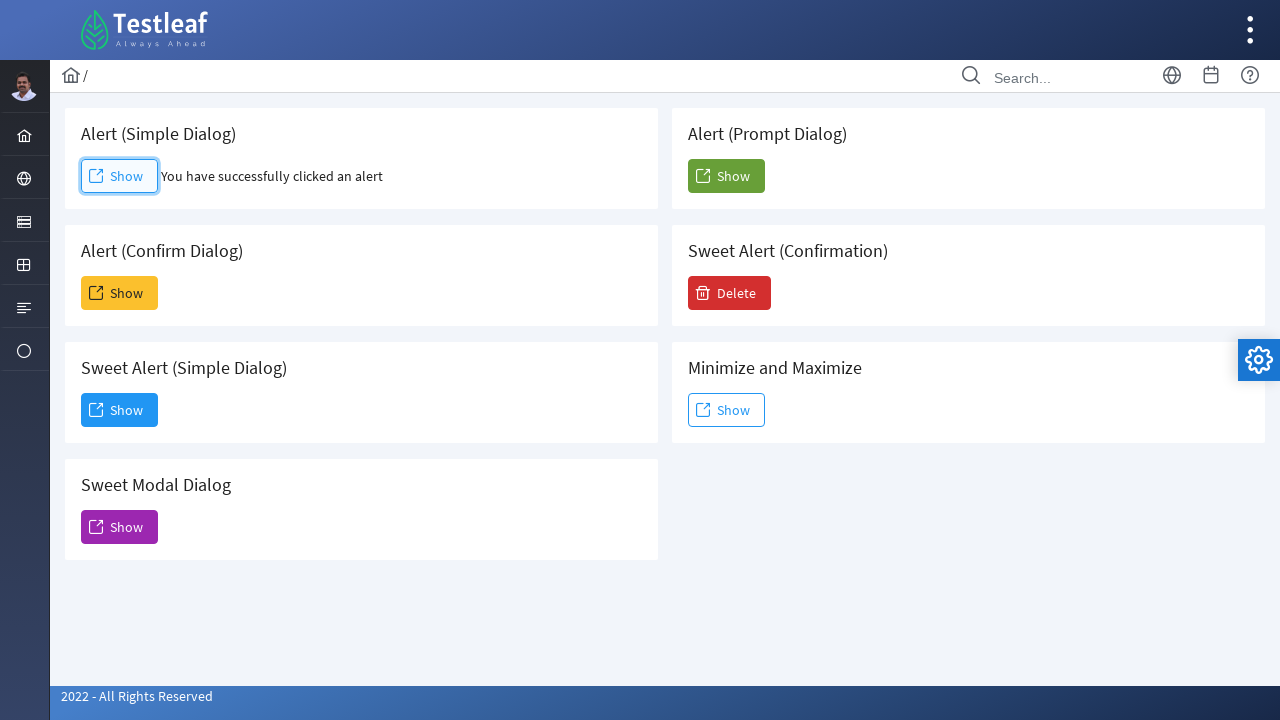

Clicked button to trigger confirm alert at (120, 293) on xpath=//*[@id="j_idt88:j_idt93"]/span[2]
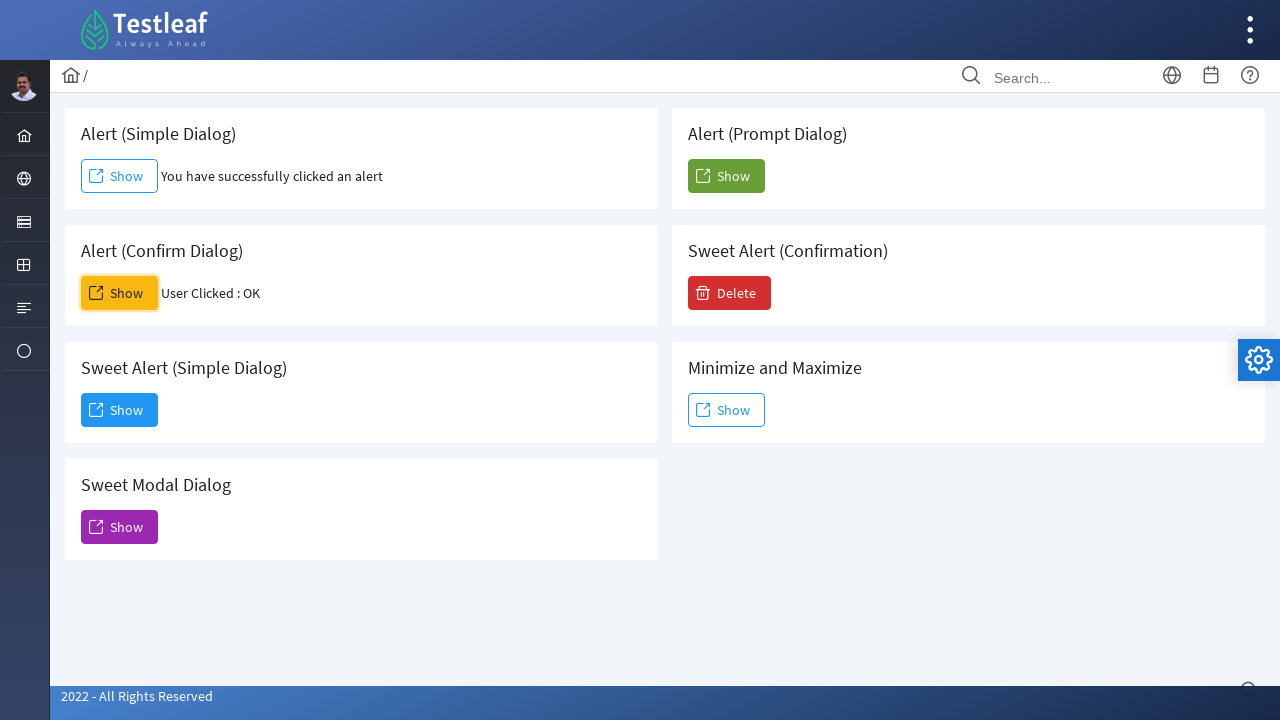

Set up dialog handler to dismiss confirm alert
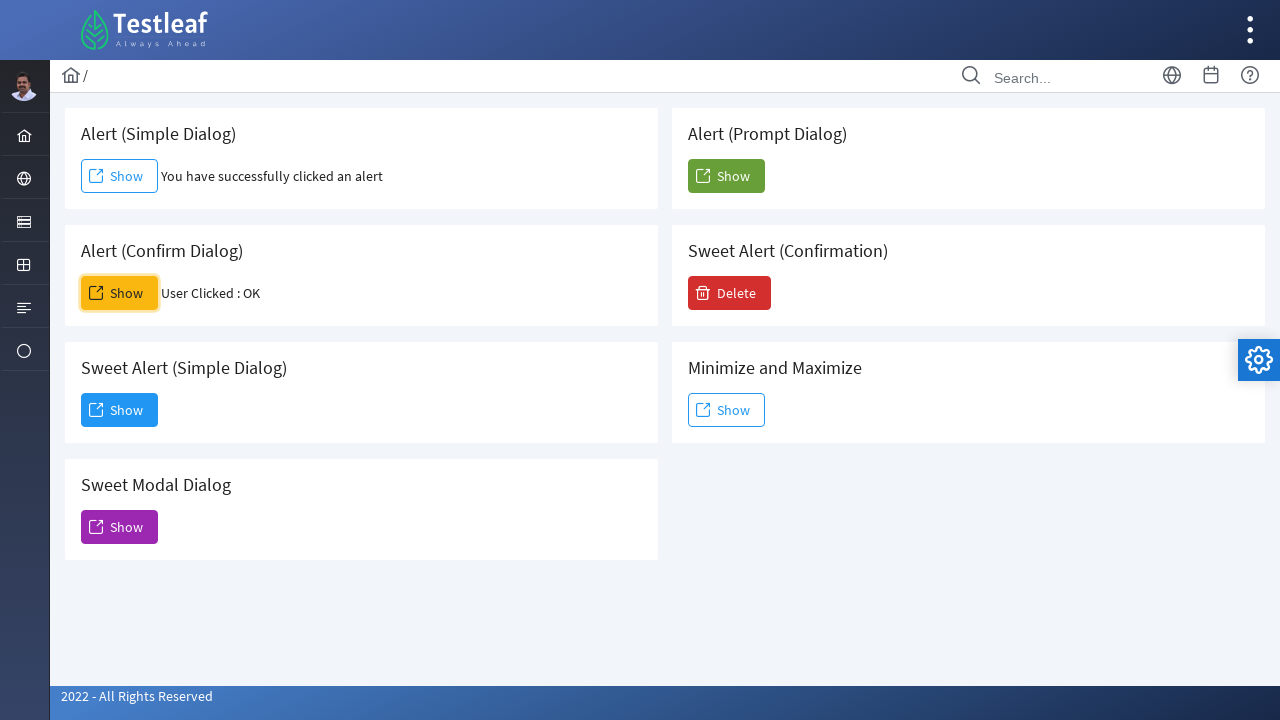

Clicked button to trigger prompt alert at (726, 176) on xpath=//*[@id="j_idt88:j_idt104"]/span[2]
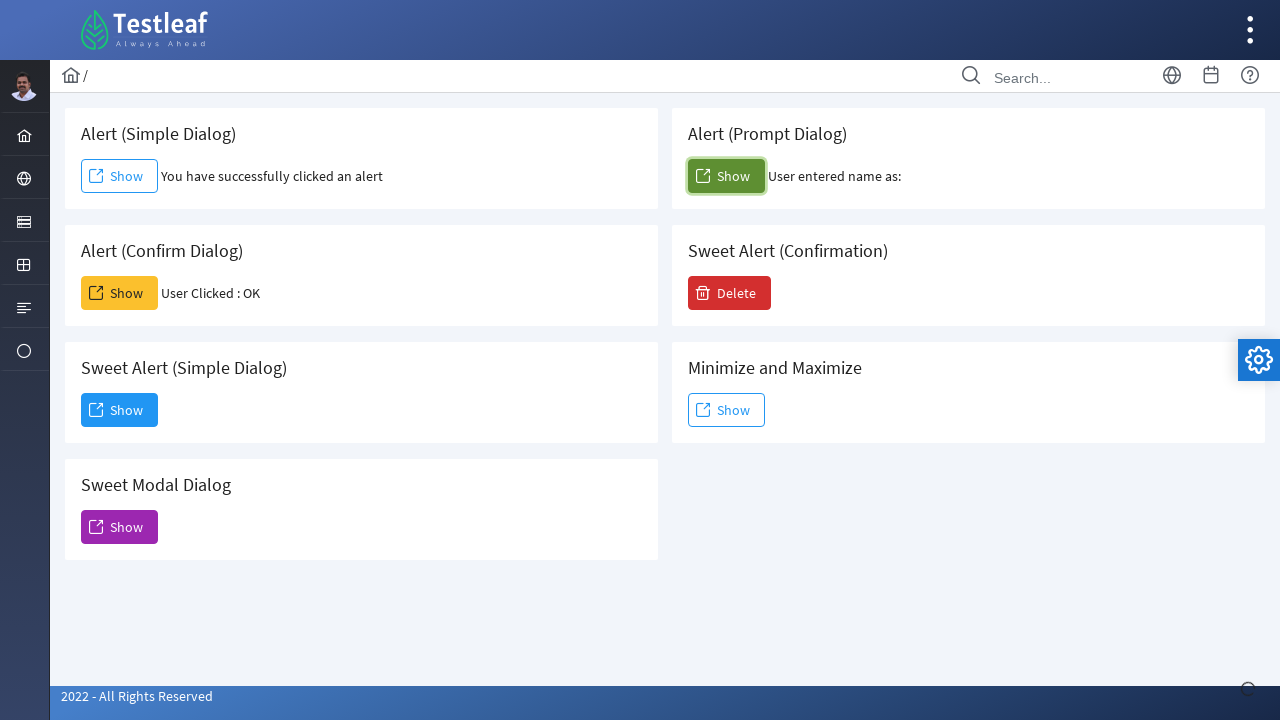

Set up dialog handler to accept prompt alert with text 'mathi working as SDET'
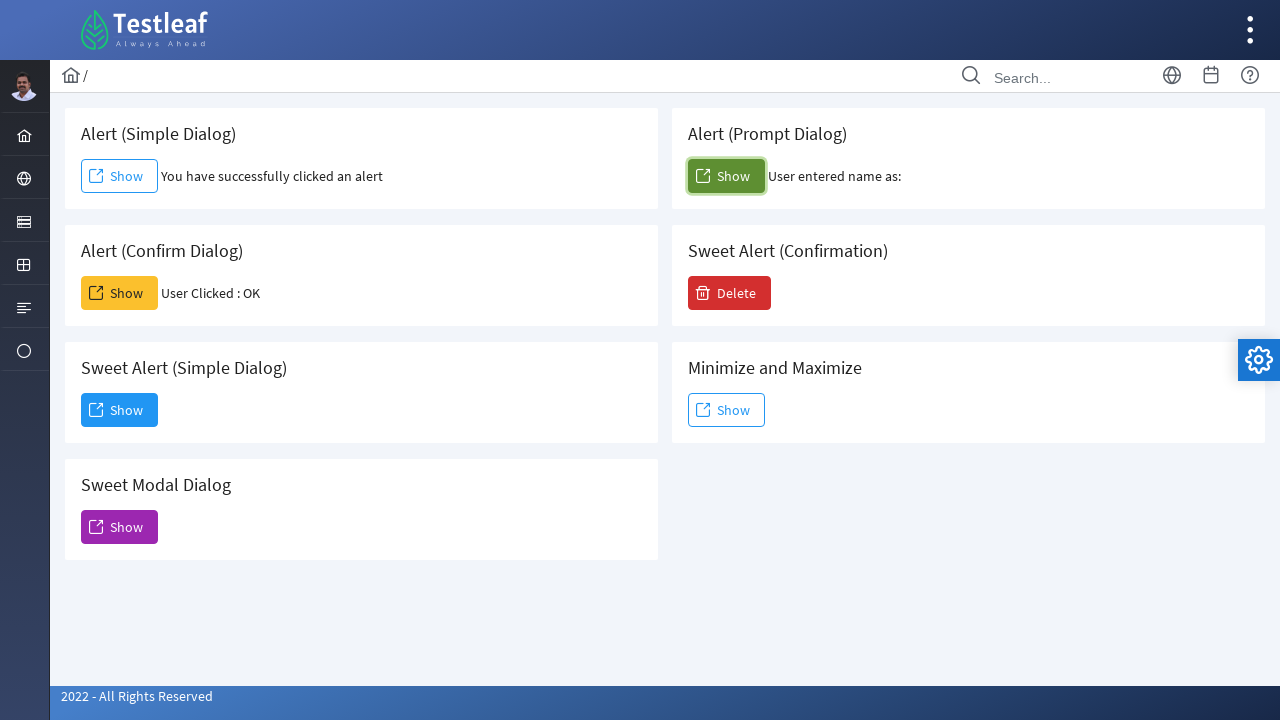

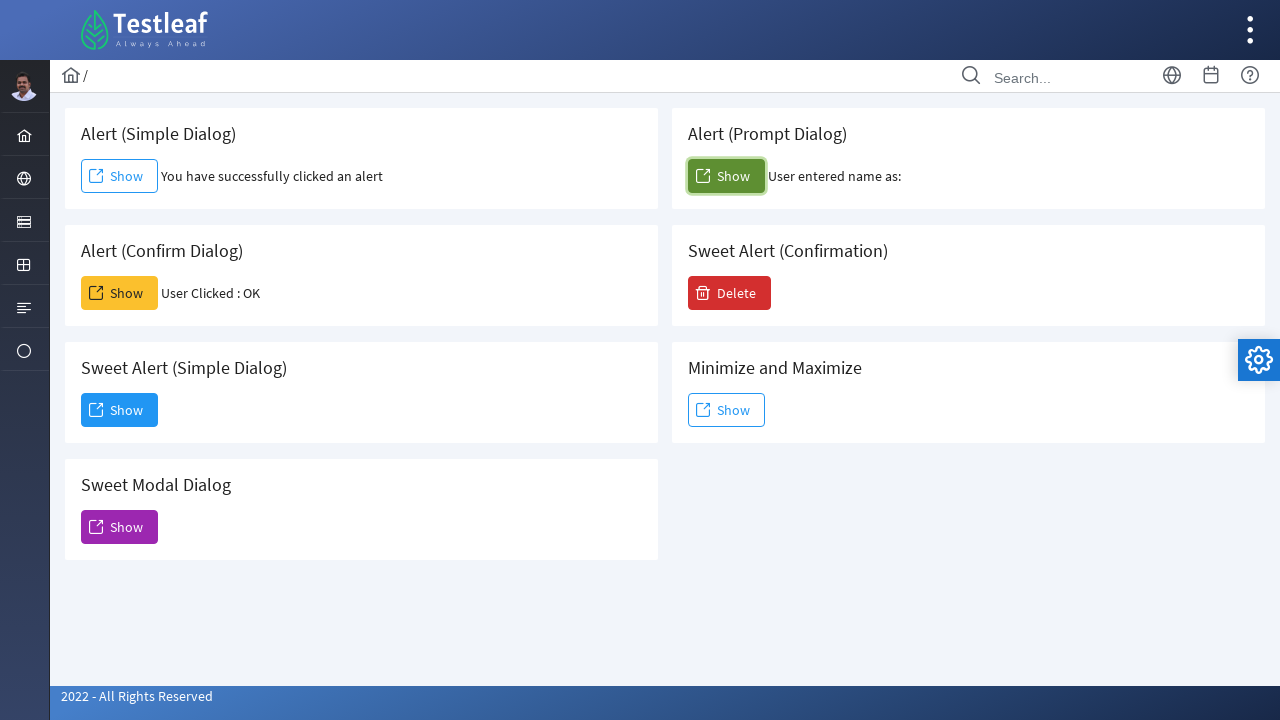